Tests text copy-paste functionality between two text areas using keyboard shortcuts

Starting URL: https://text-compare.com/

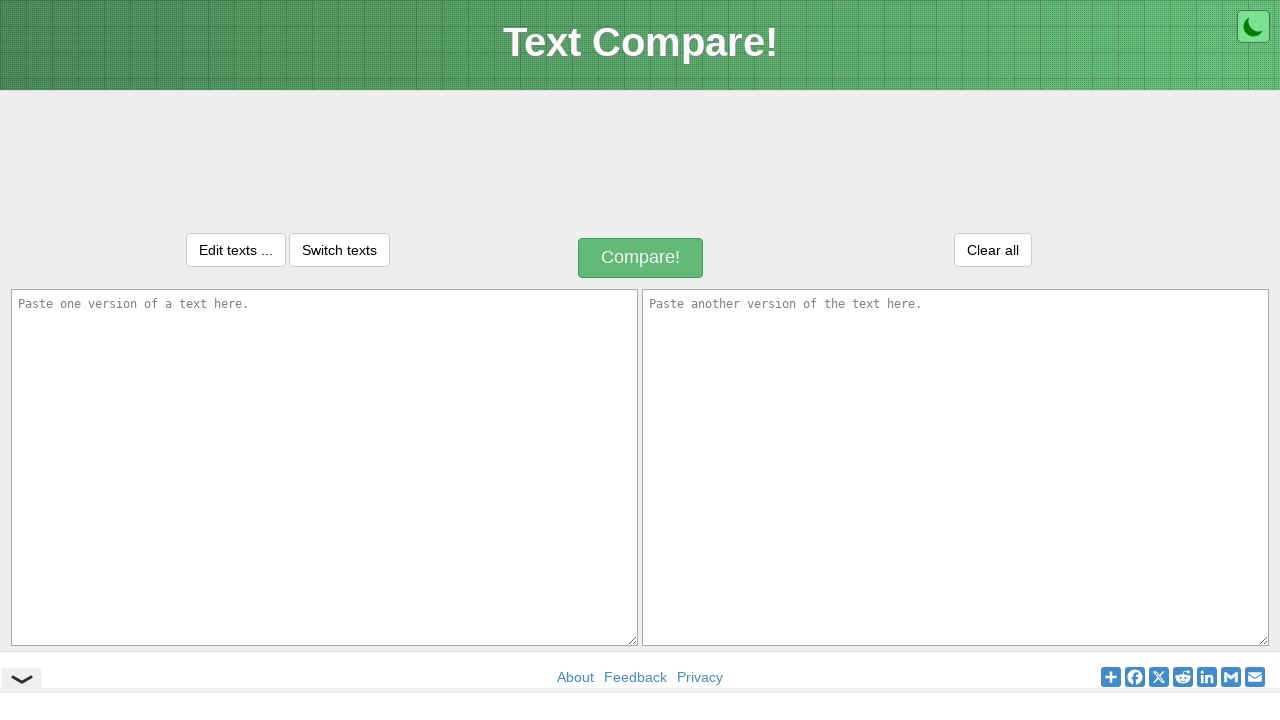

Filled first text area with custom text on #inputText1
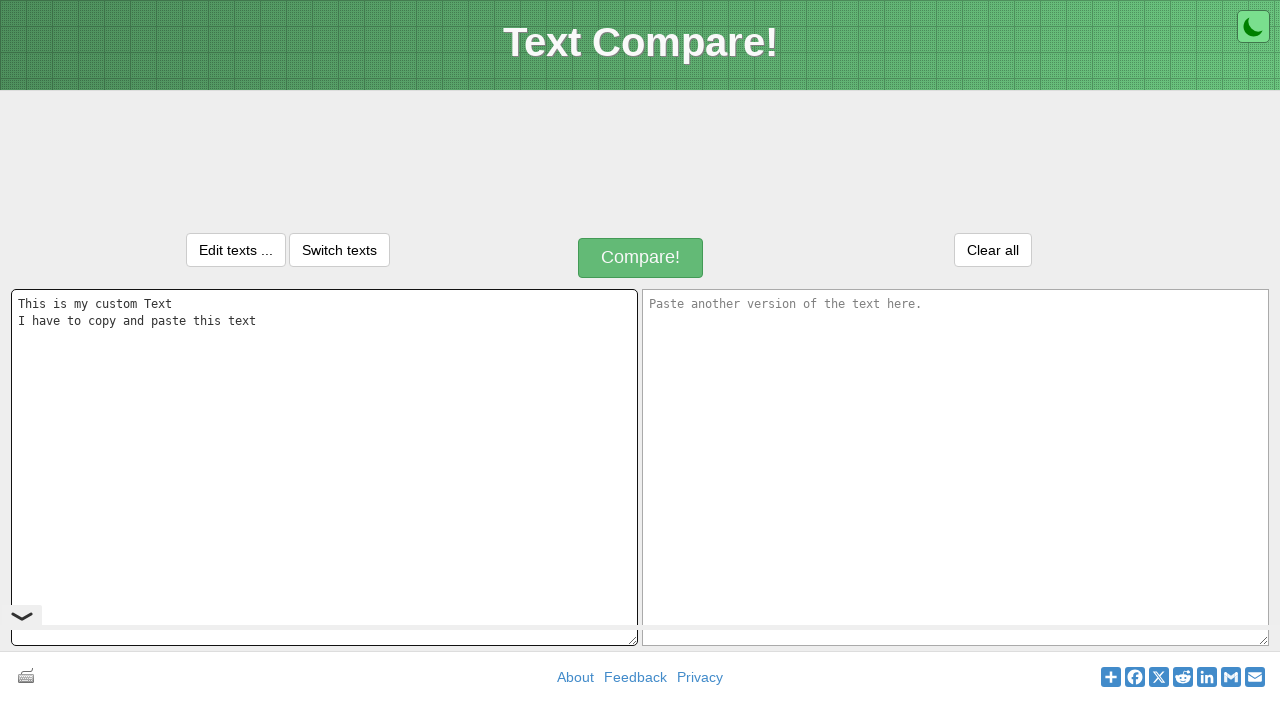

Selected all text in first text area using Ctrl+A on #inputText1
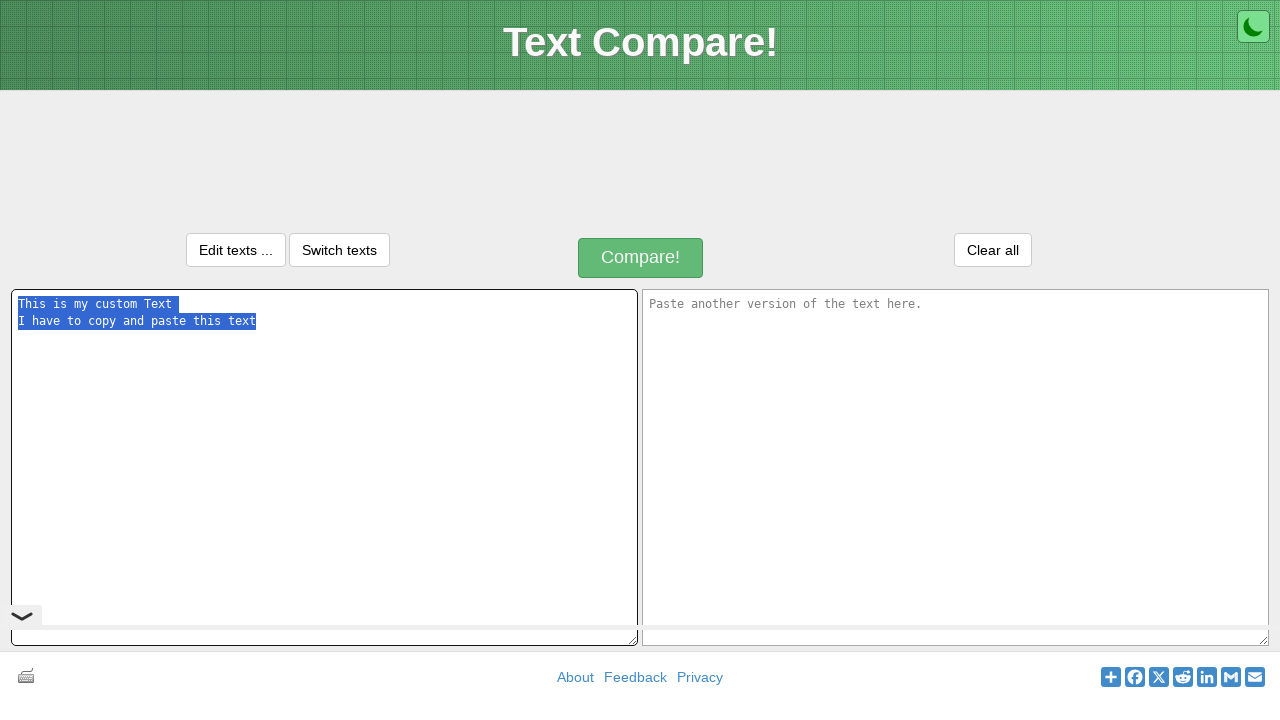

Copied selected text using Ctrl+C on #inputText1
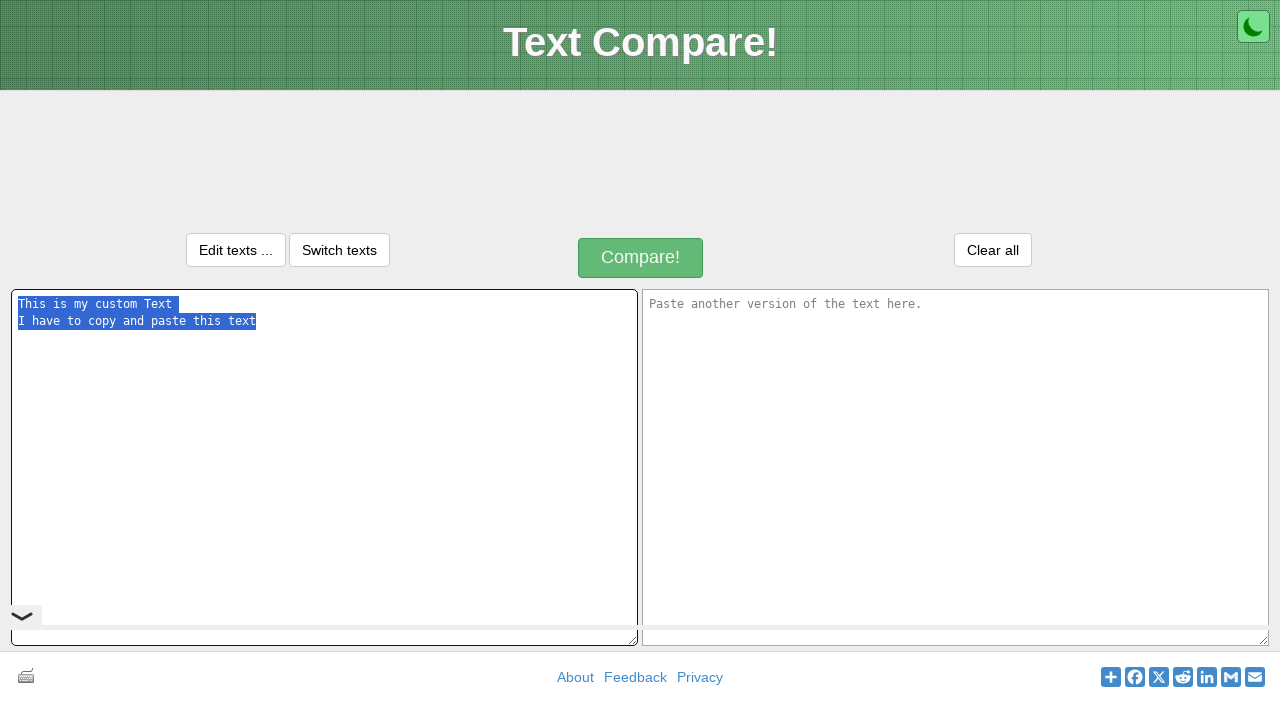

Moved focus to second text area using Tab
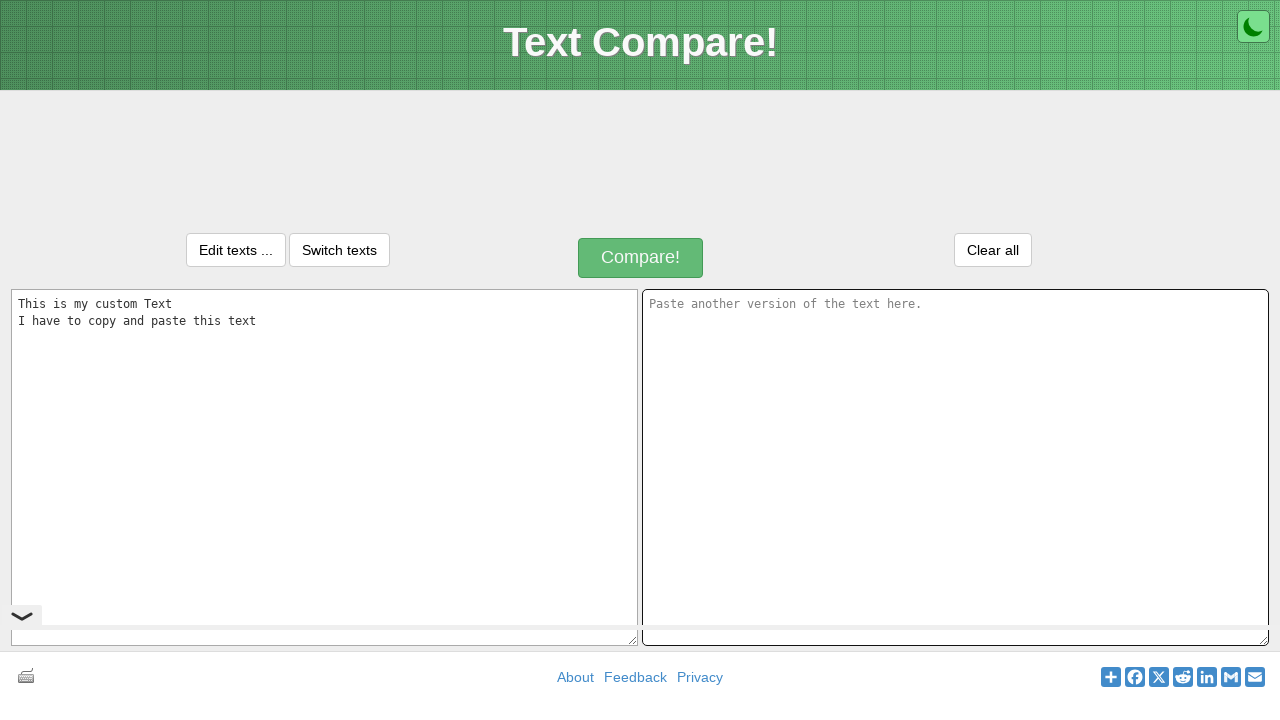

Pasted text into second text area using Ctrl+V on #inputText2
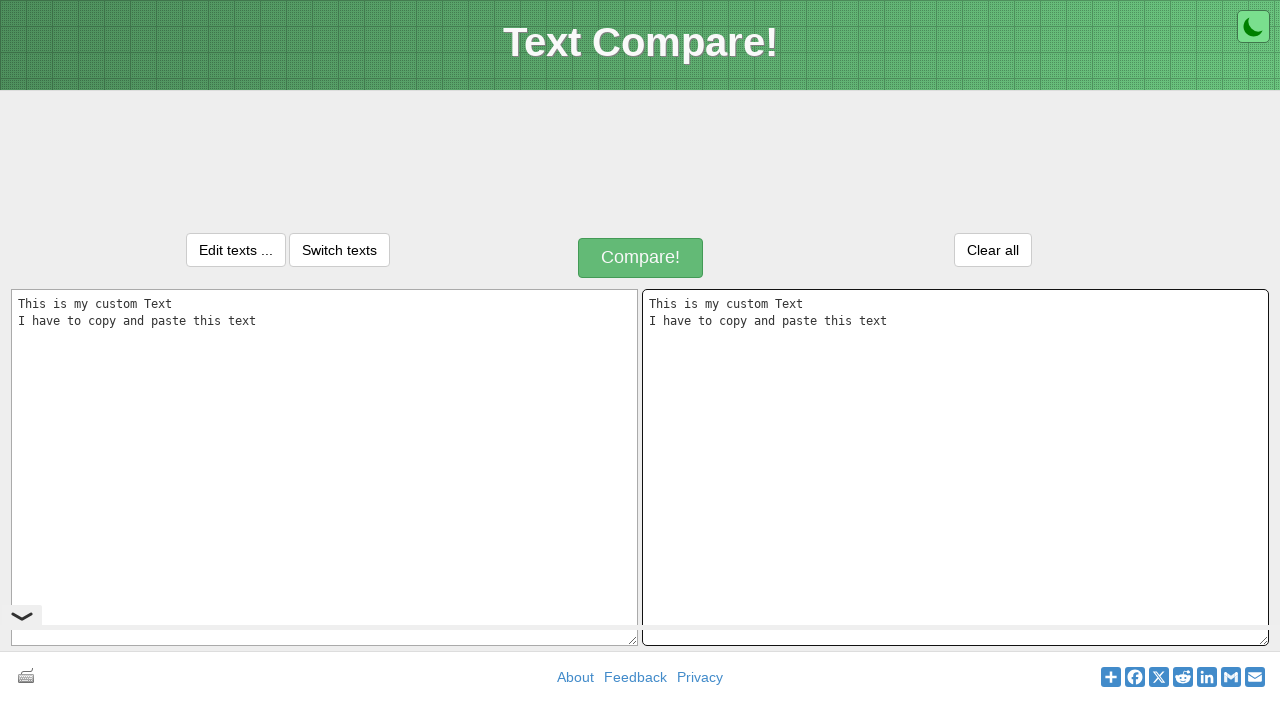

Verified that text was copied correctly between text areas
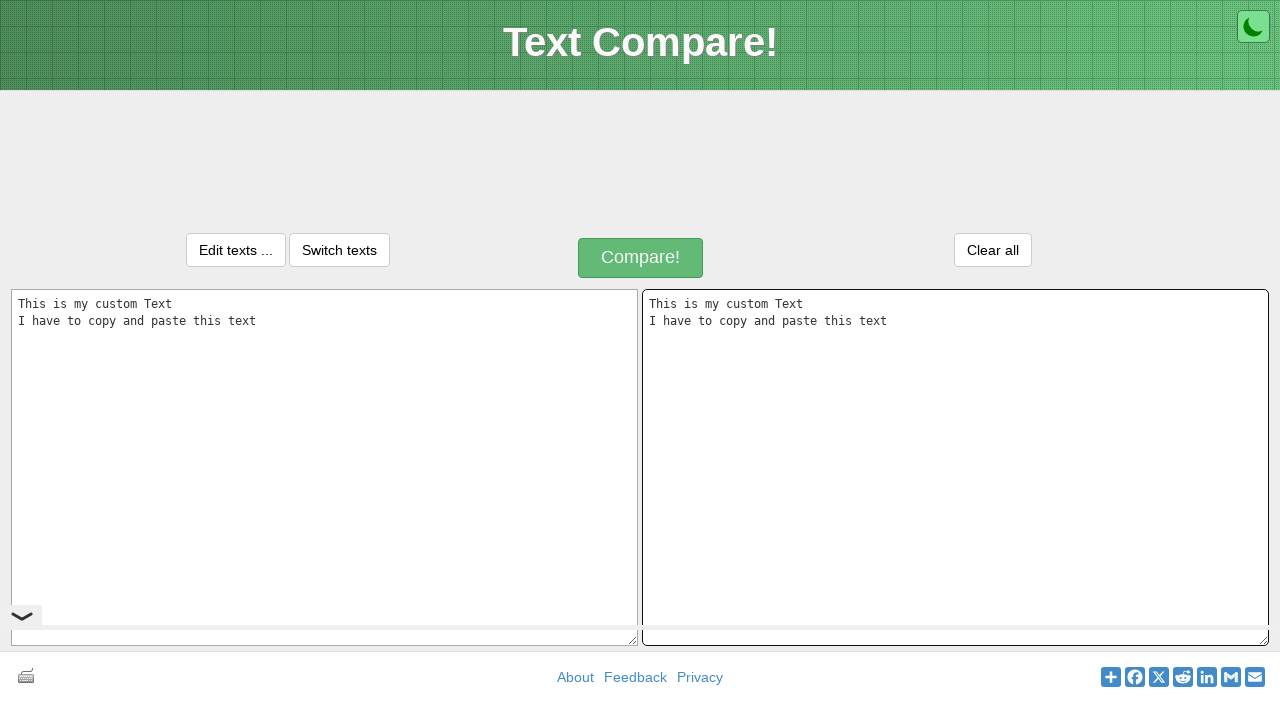

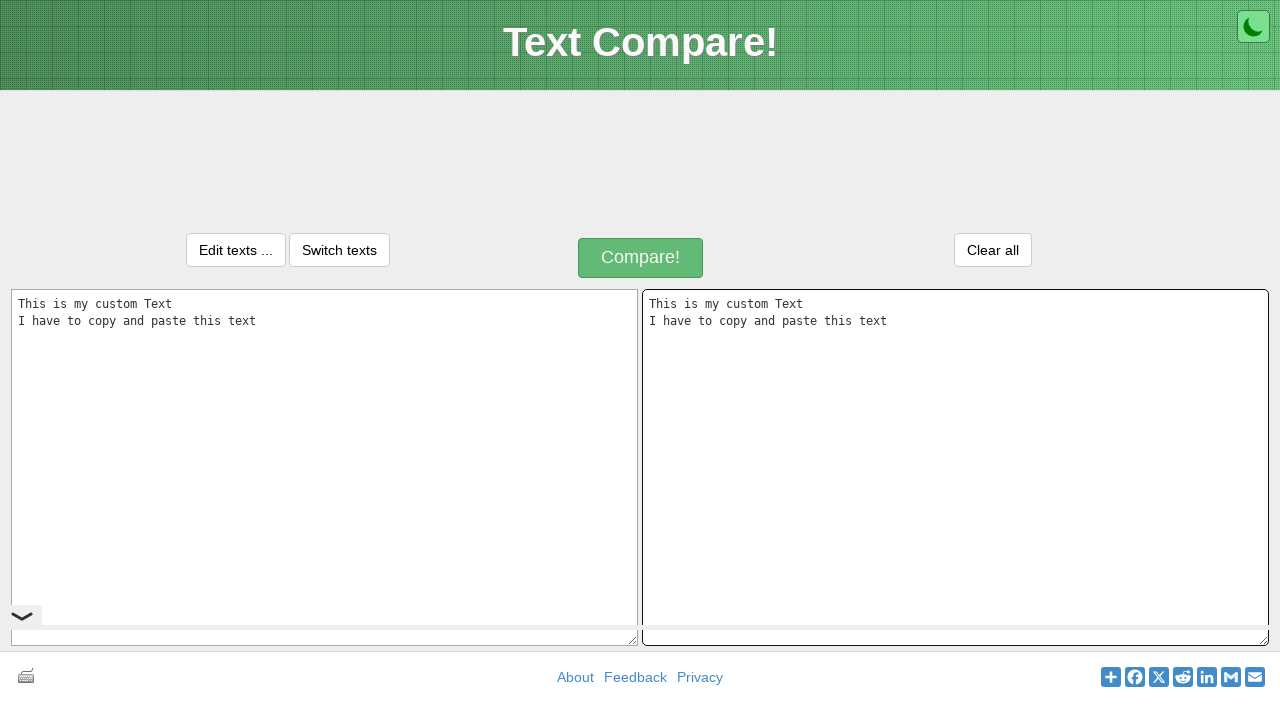